Navigates to NUSMods website and verifies that the academic week information element is displayed on the page

Starting URL: https://nusmods.com/

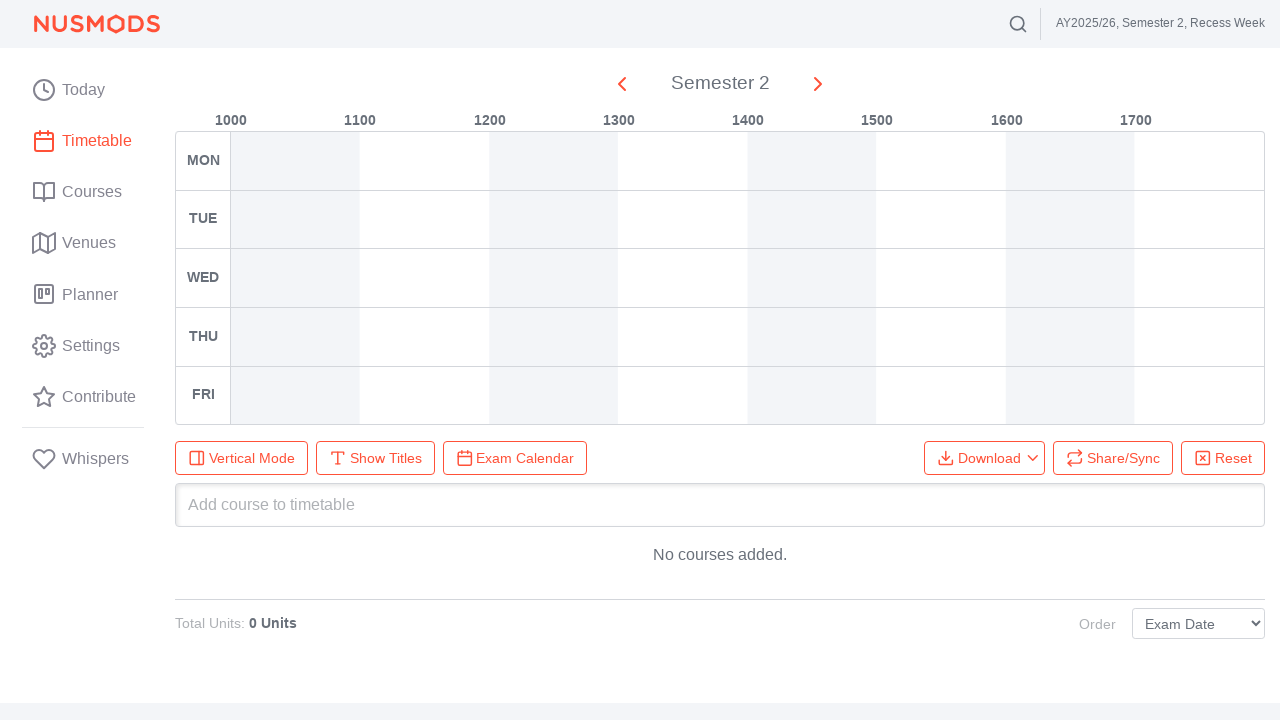

Navigated to NUSMods website
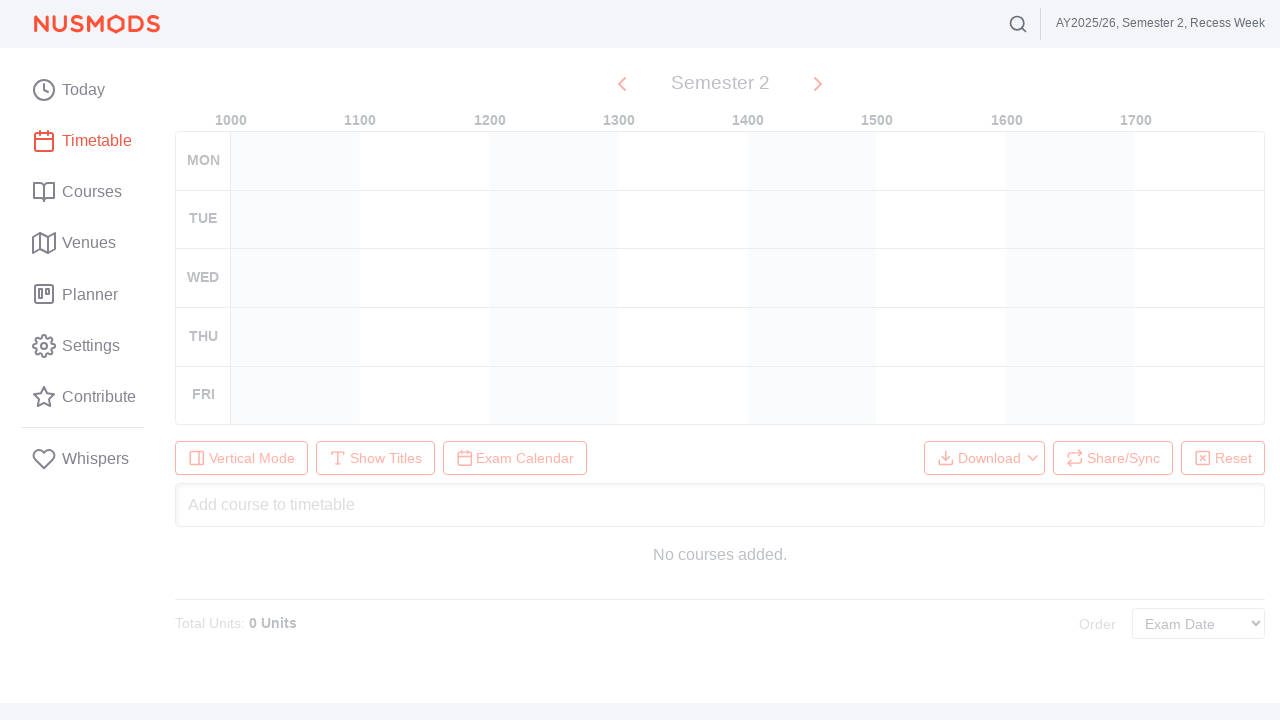

Verified that the academic week information element is displayed on the page
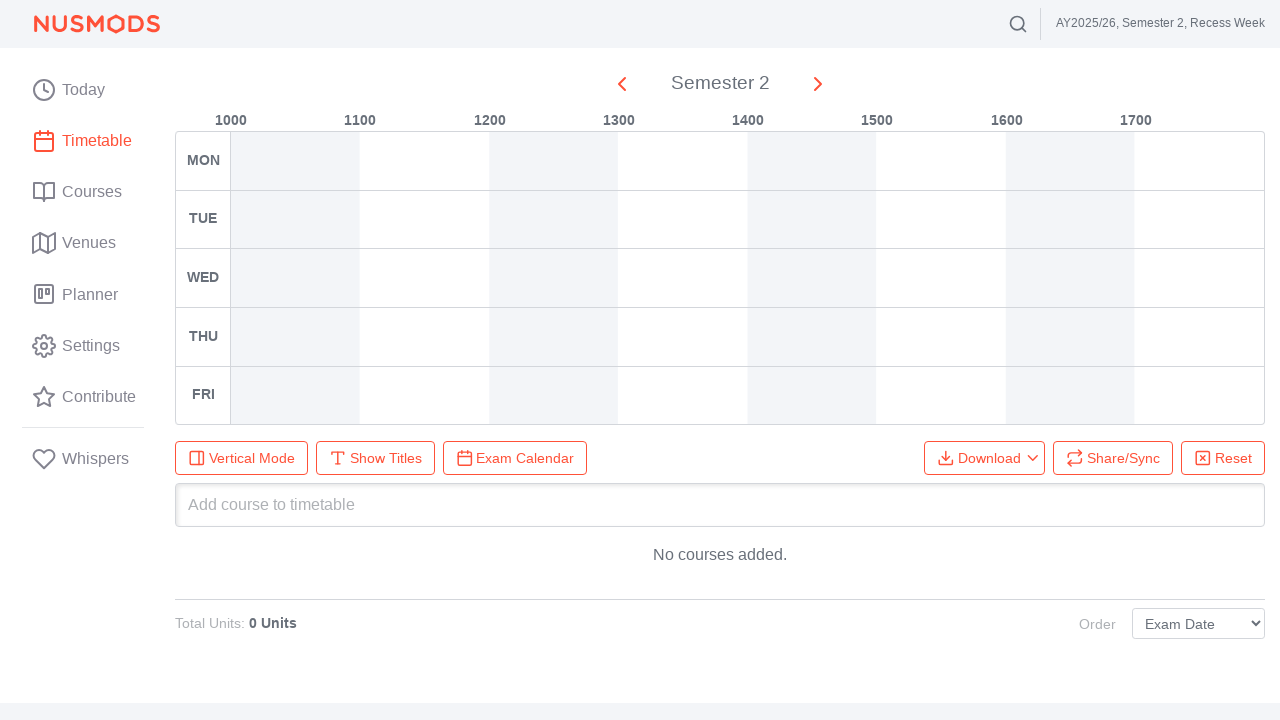

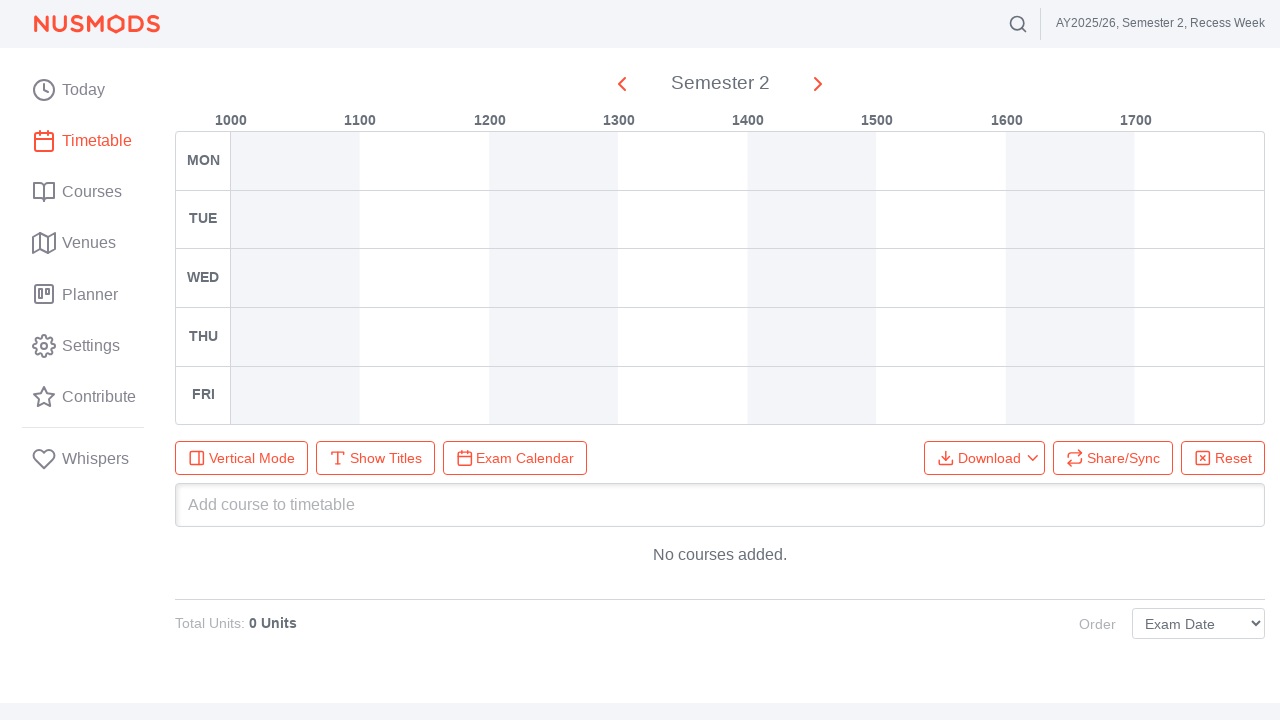